Tests the forgot password form by submitting an email and verifying the error response

Starting URL: https://the-internet.herokuapp.com/forgot_password

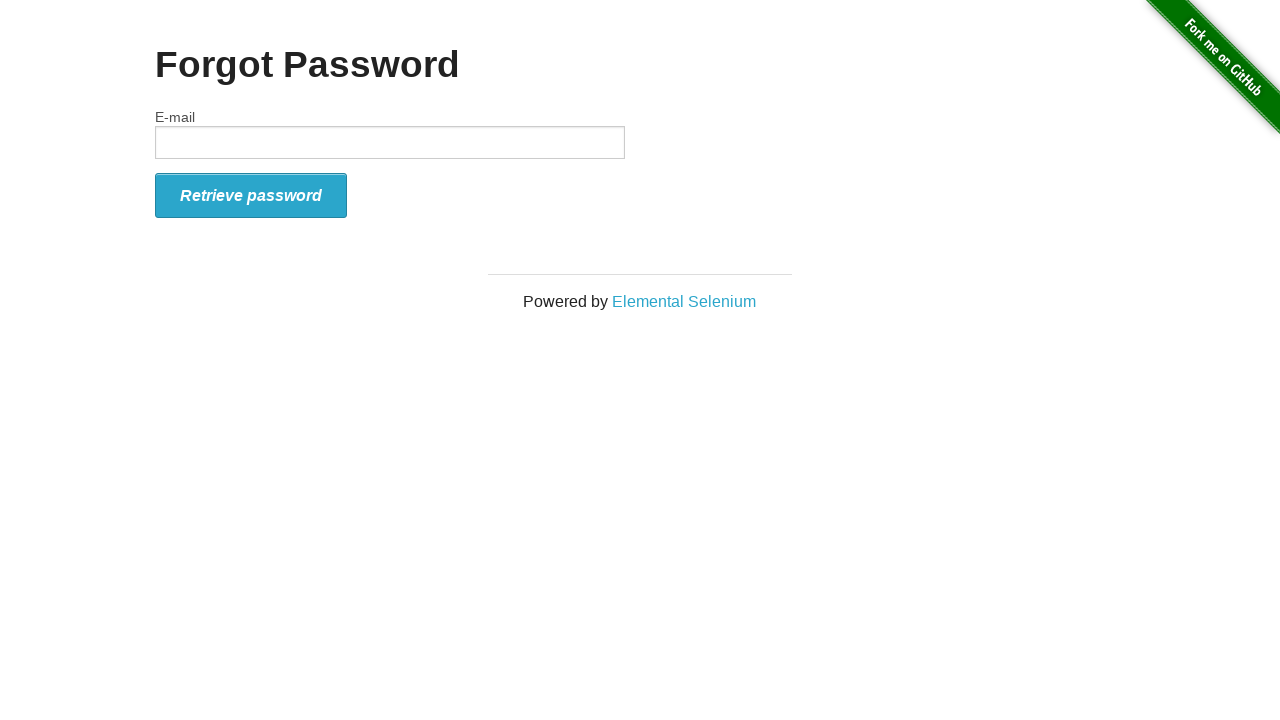

Filled email field with 'test@example.com' on input#email
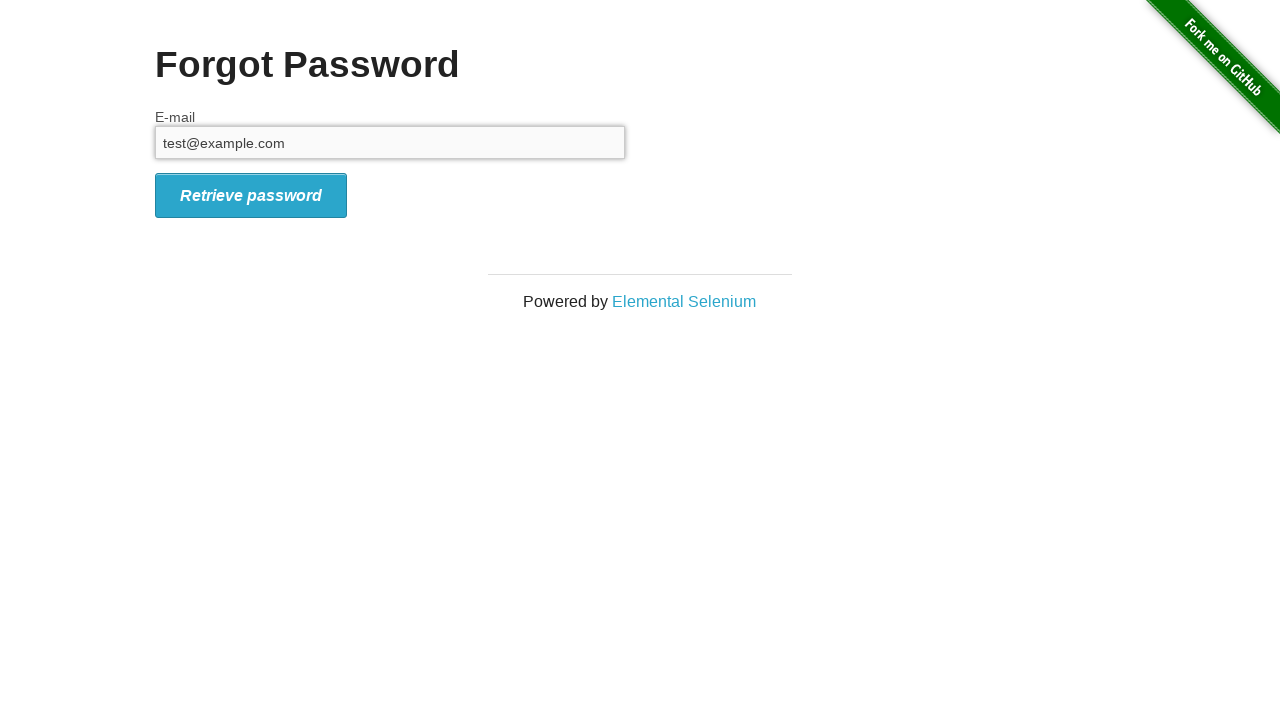

Clicked Retrieve password button to submit forgot password form at (251, 195) on button[type='submit']
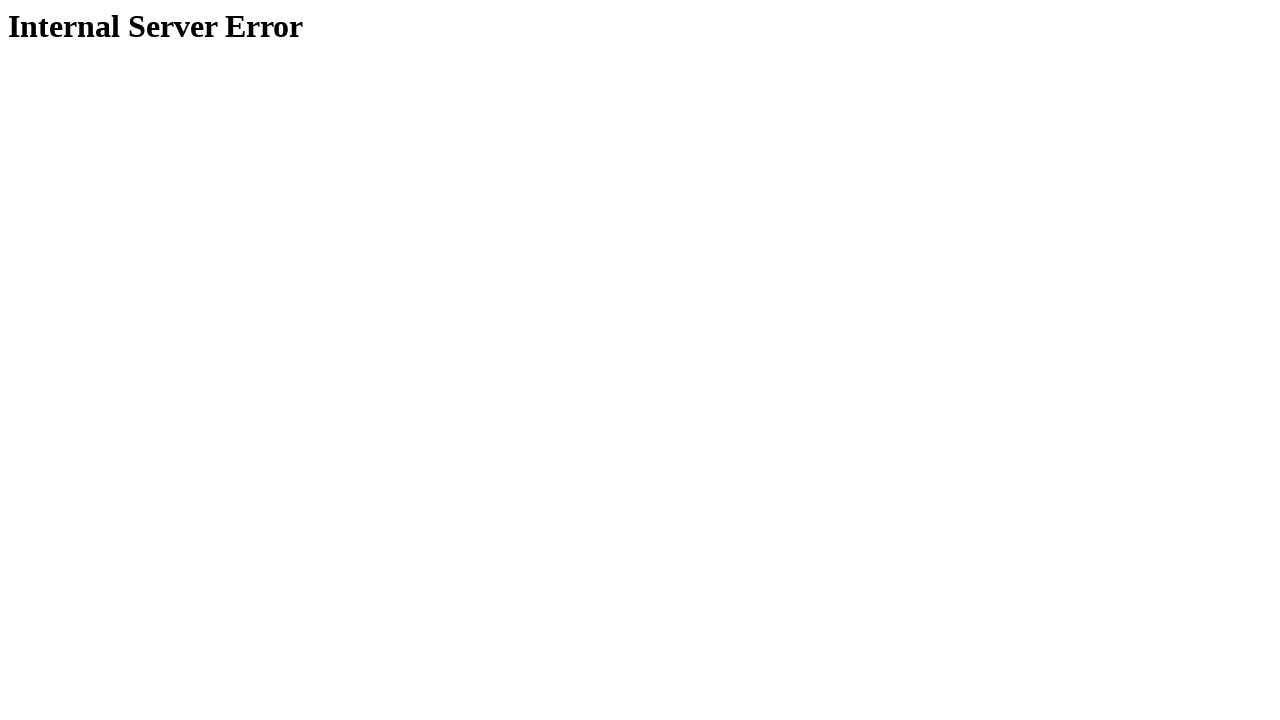

Internal Server Error message appeared after form submission
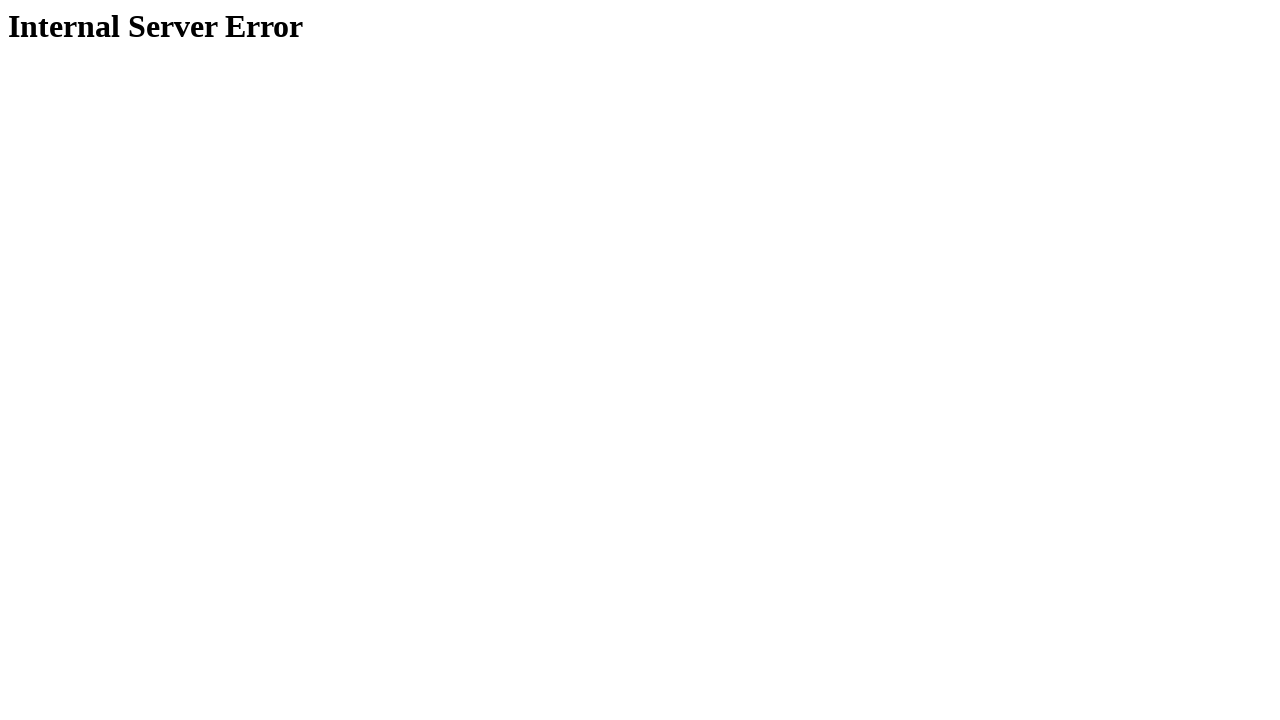

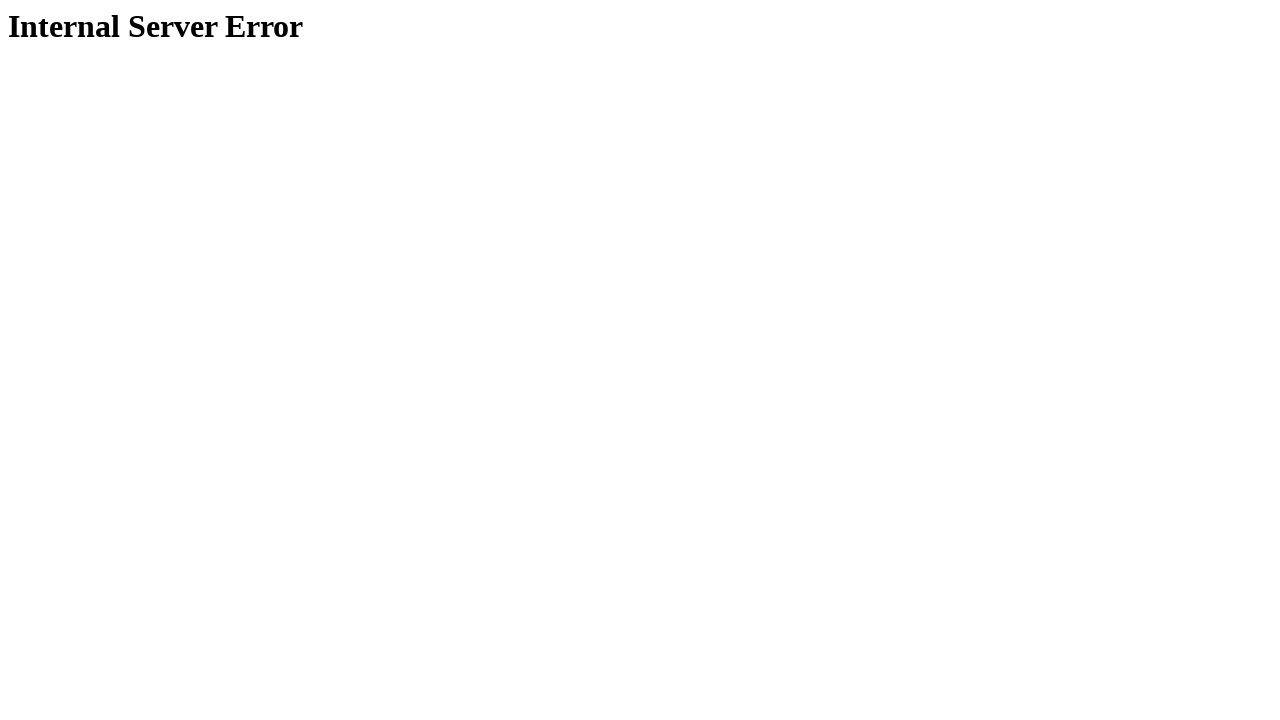